Navigates to a Cadbury Dairy Milk chocolate product page and waits for the page to load.

Starting URL: https://www.cadbury.co.uk/products/cadbury-dairy-milk-chocolate-bar-110g/

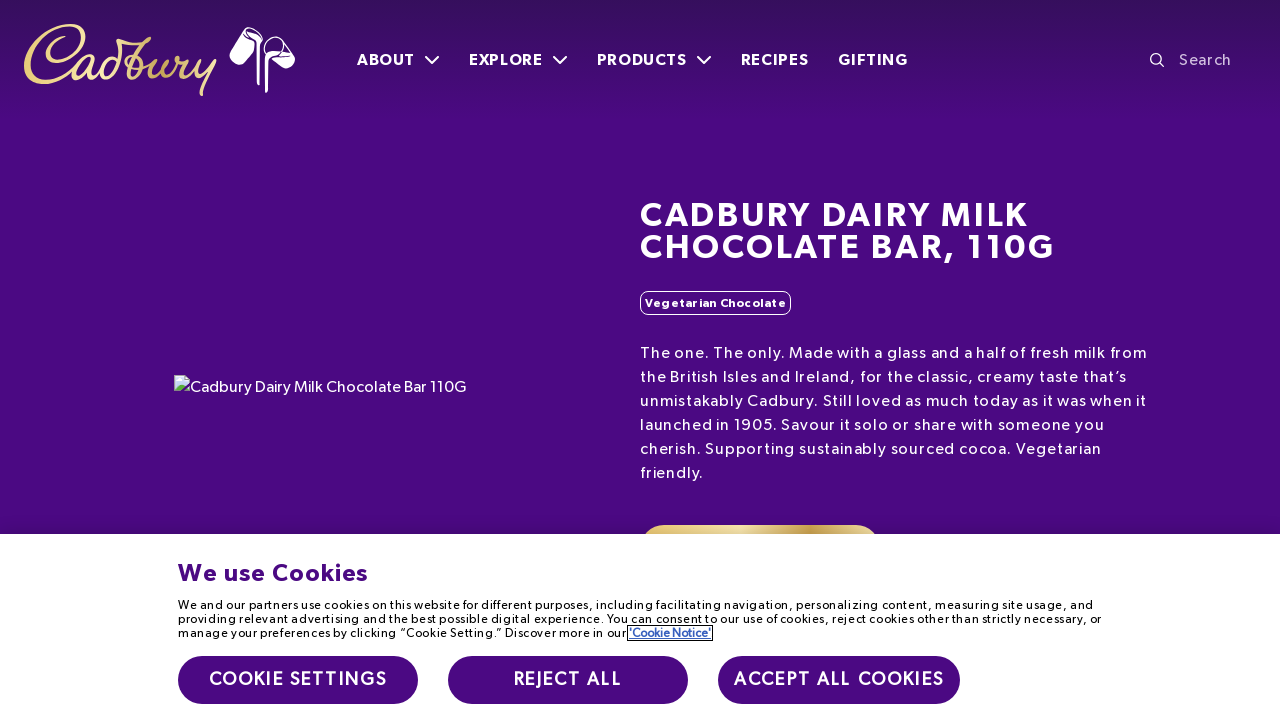

Navigated to Cadbury Dairy Milk chocolate product page
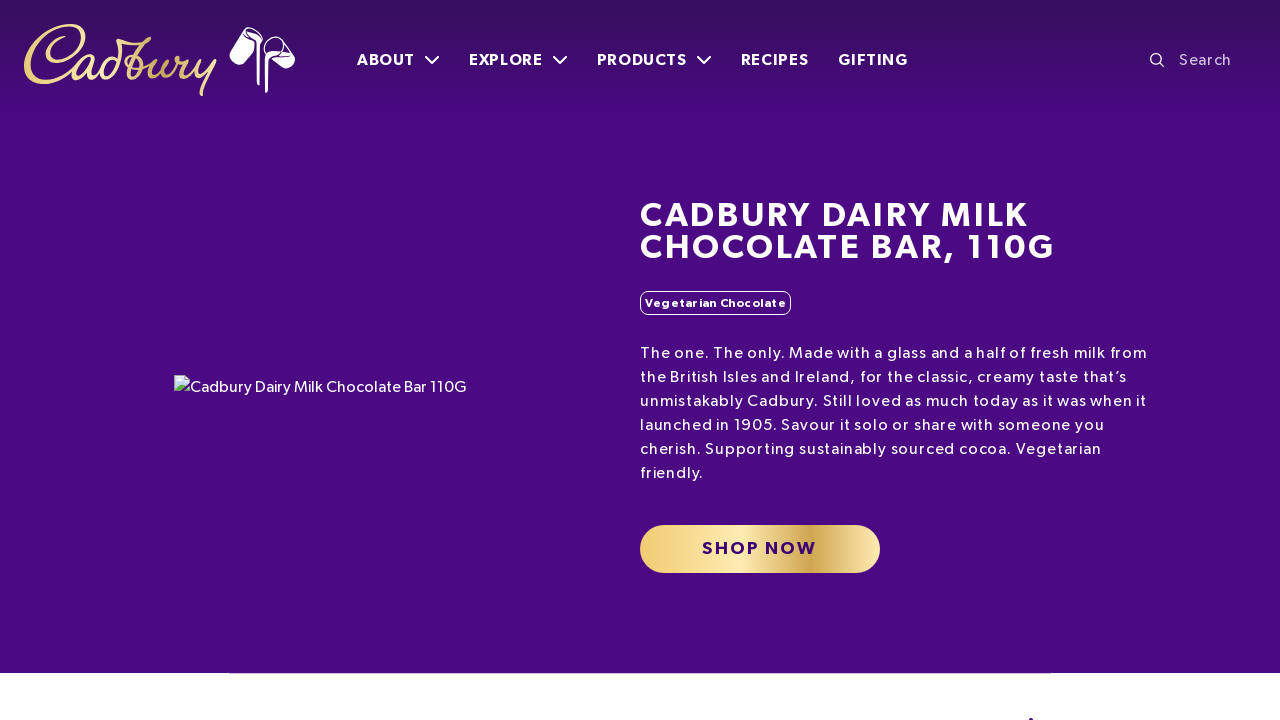

Page DOM content loaded
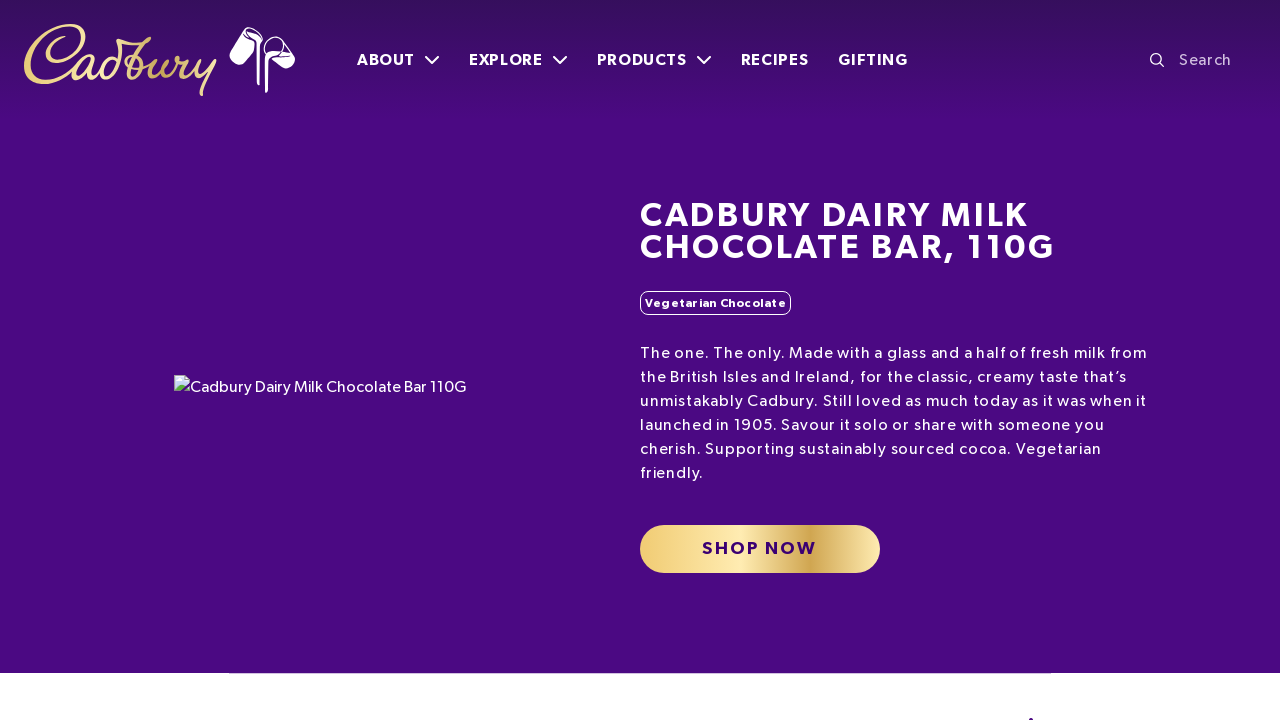

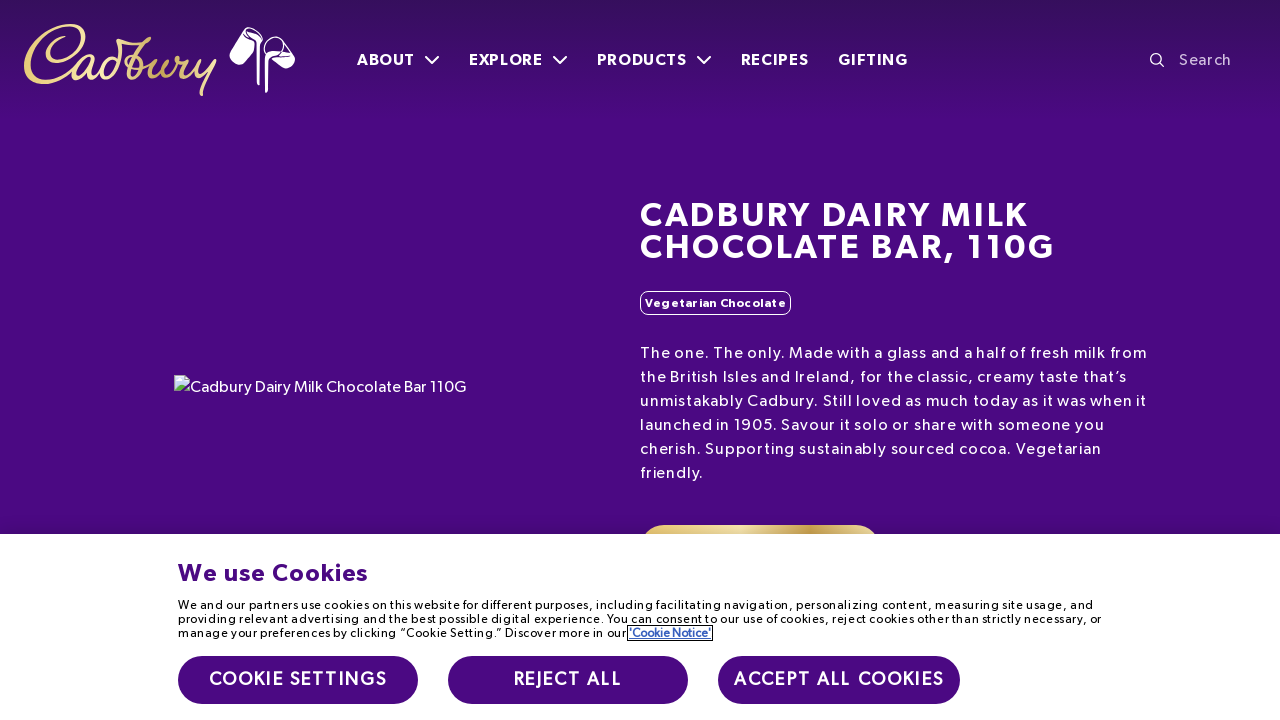